Tests the No Content link and verifies that a 204 No Content status response is displayed

Starting URL: https://demoqa.com/links

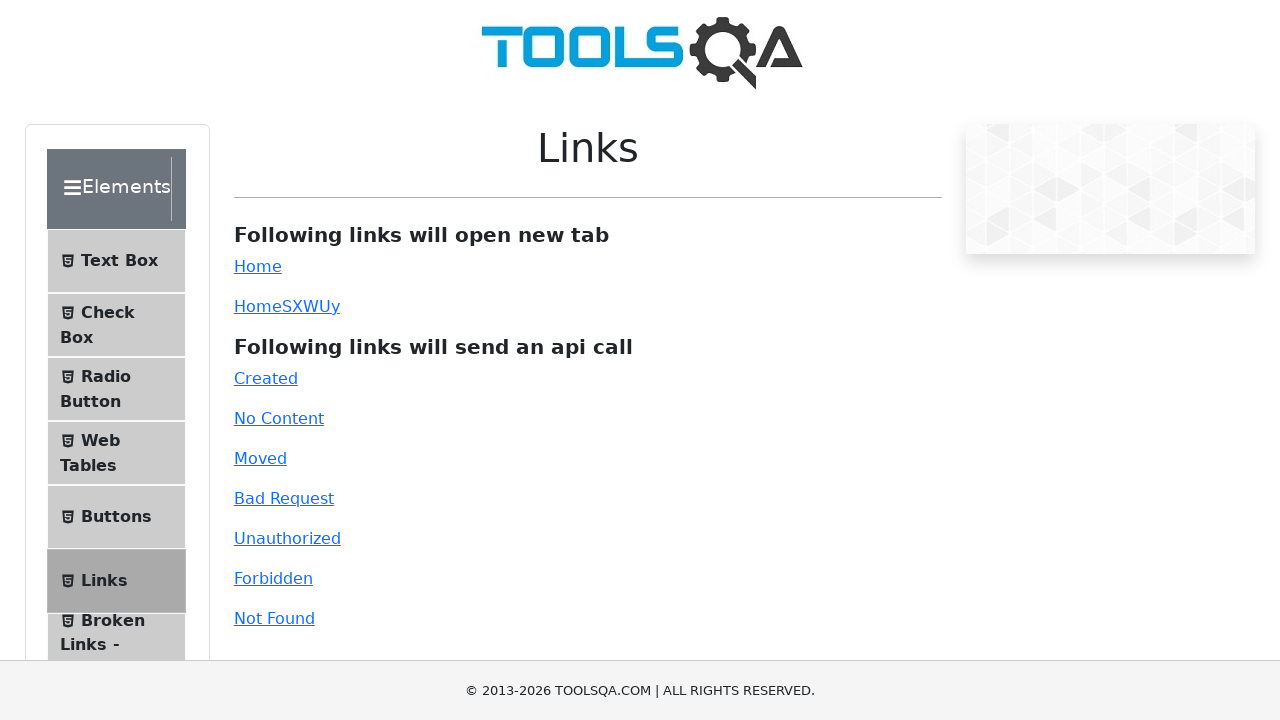

Waited for No Content link to be visible
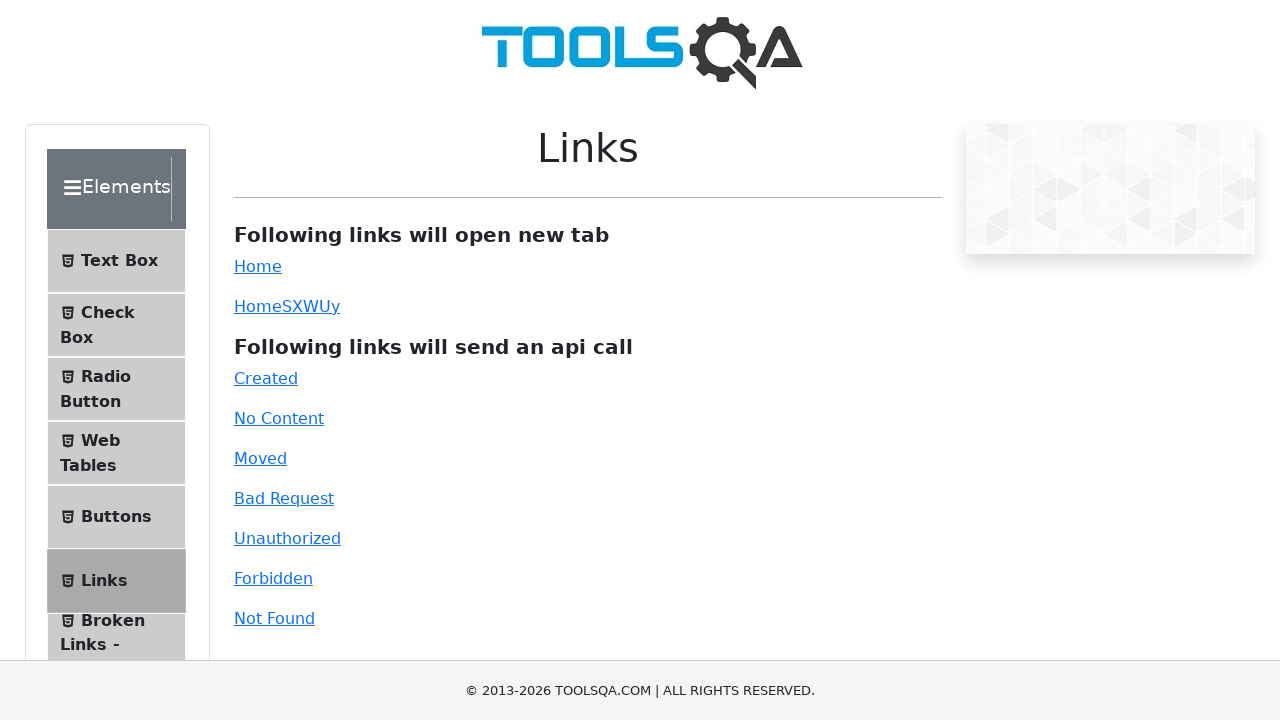

Clicked the No Content link at (279, 418) on a:has-text('No Content')
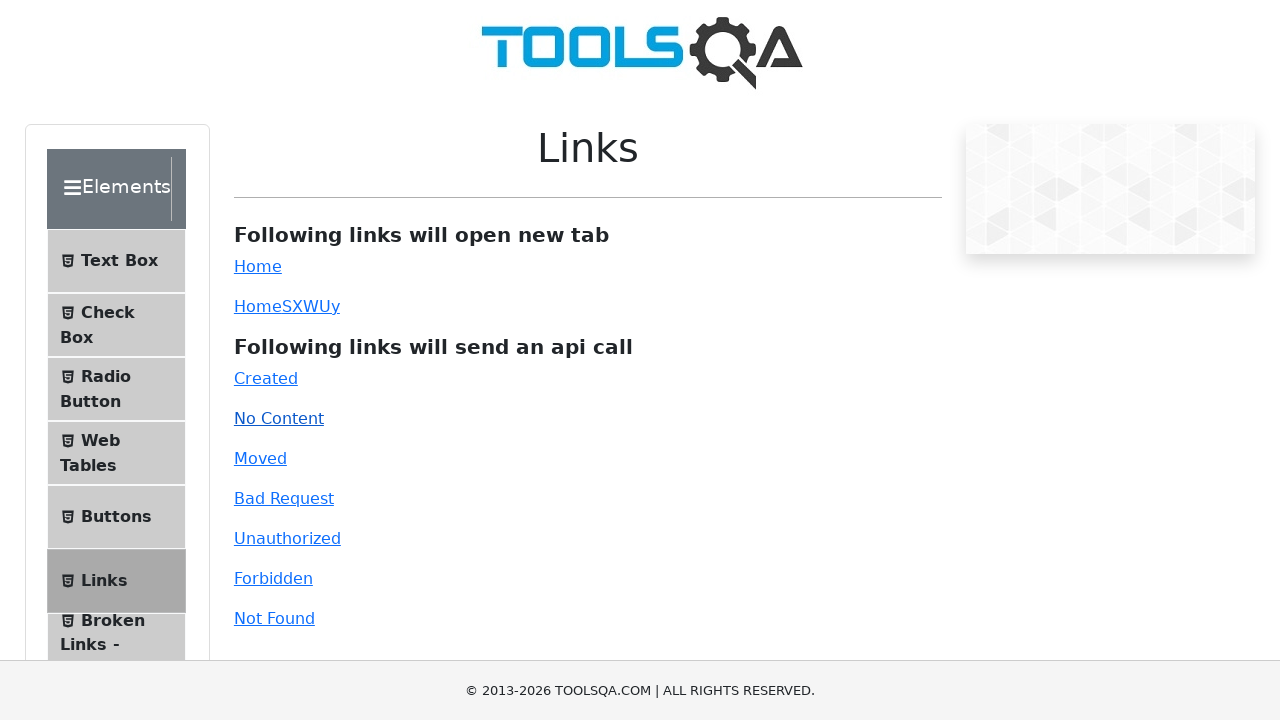

Verified 204 No Content status response is displayed
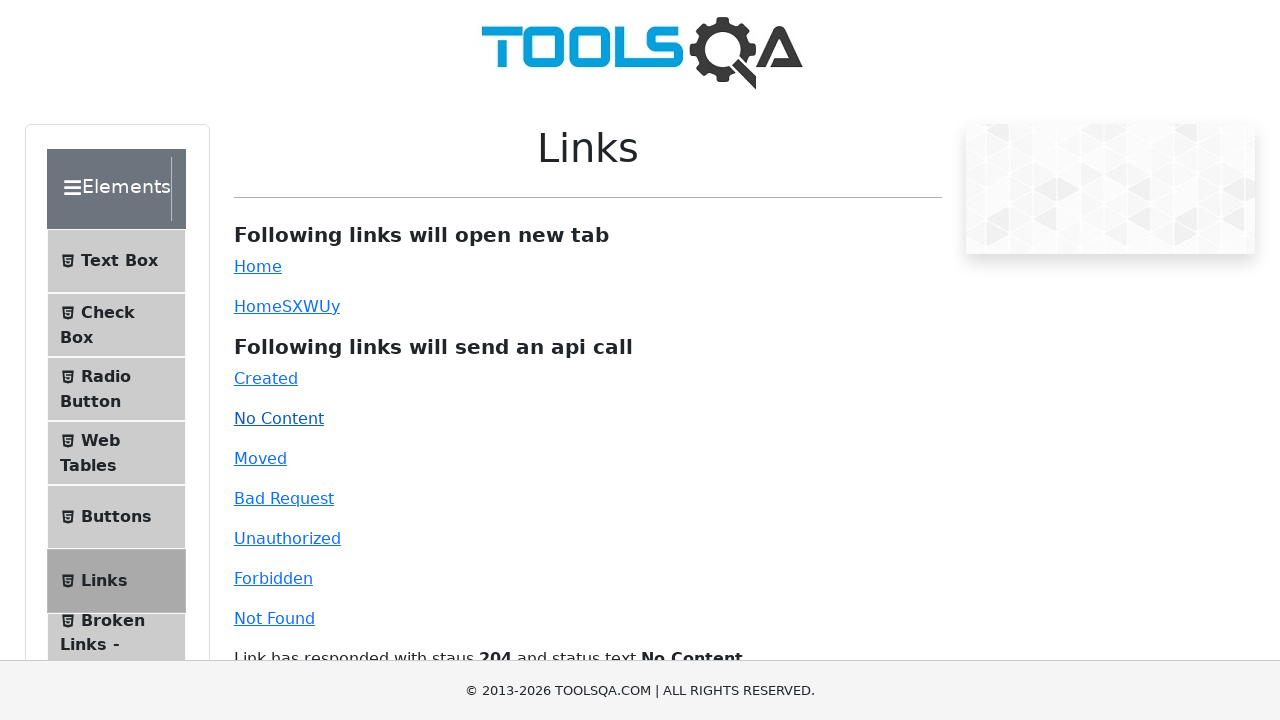

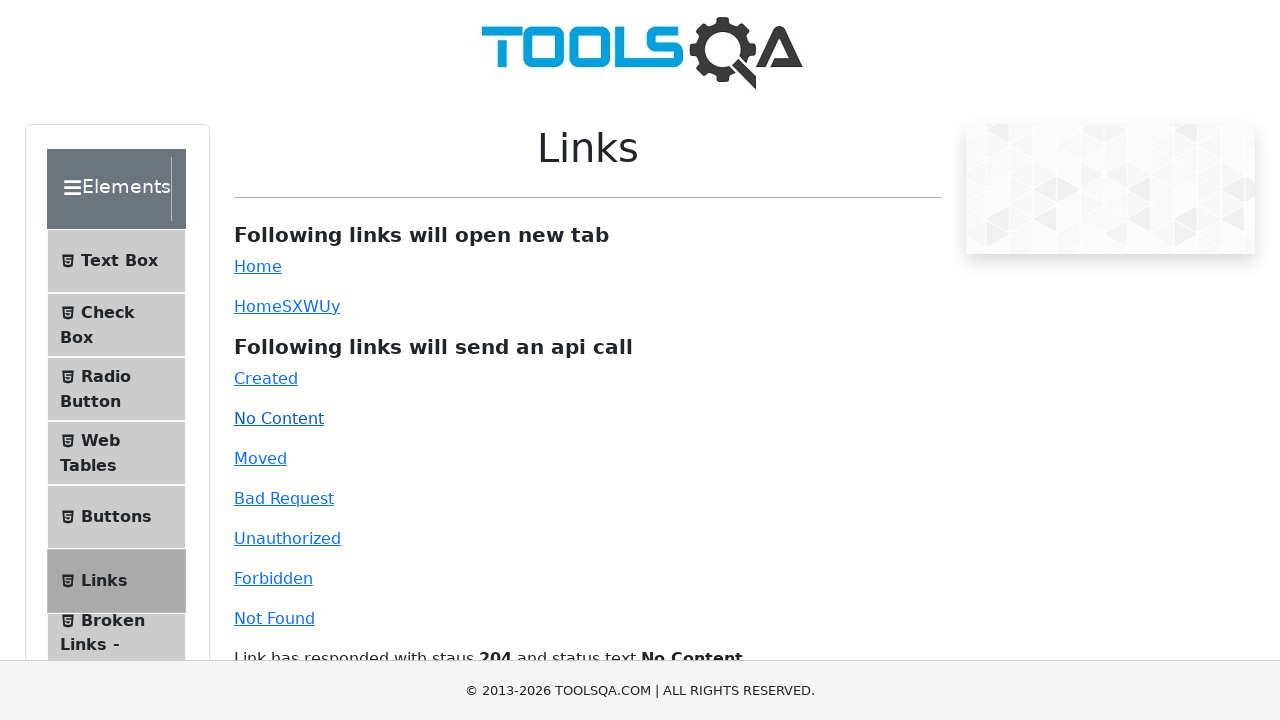